Checks that the YouTube logo is visible on the page

Starting URL: https://www.youtube.com

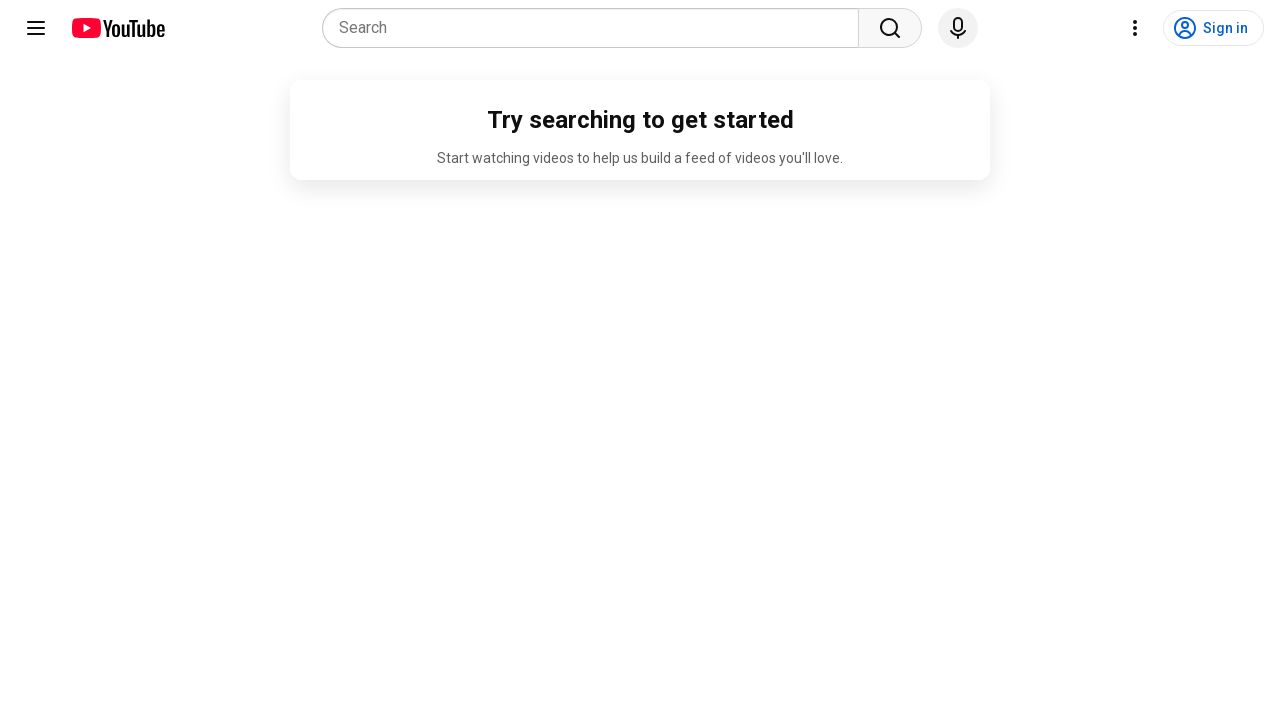

Navigated to YouTube homepage
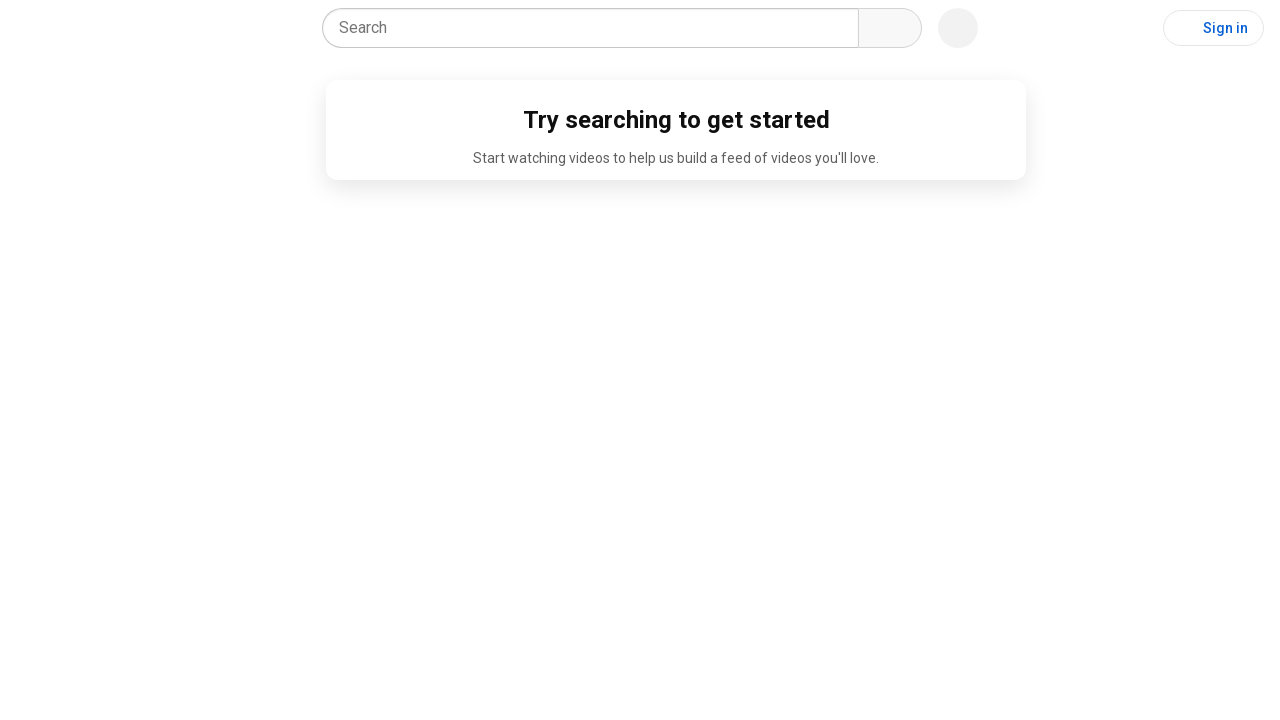

Located YouTube logo element
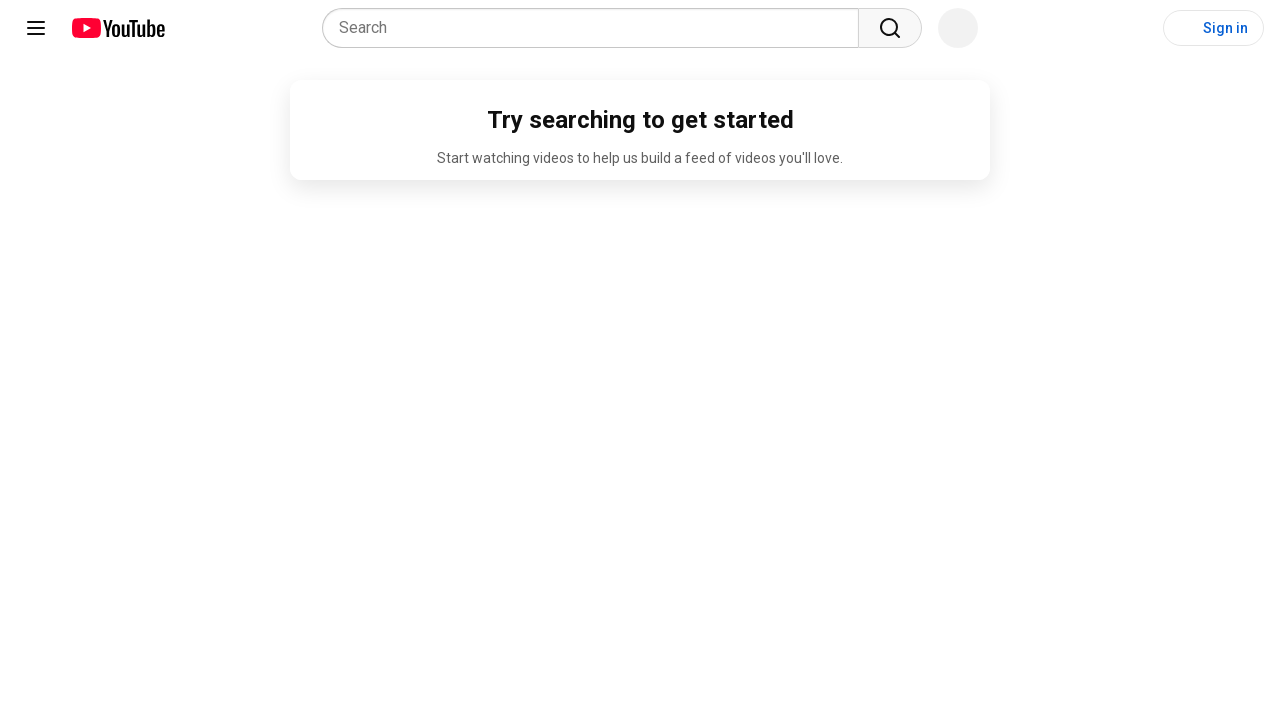

Verified that YouTube logo is visible on the page
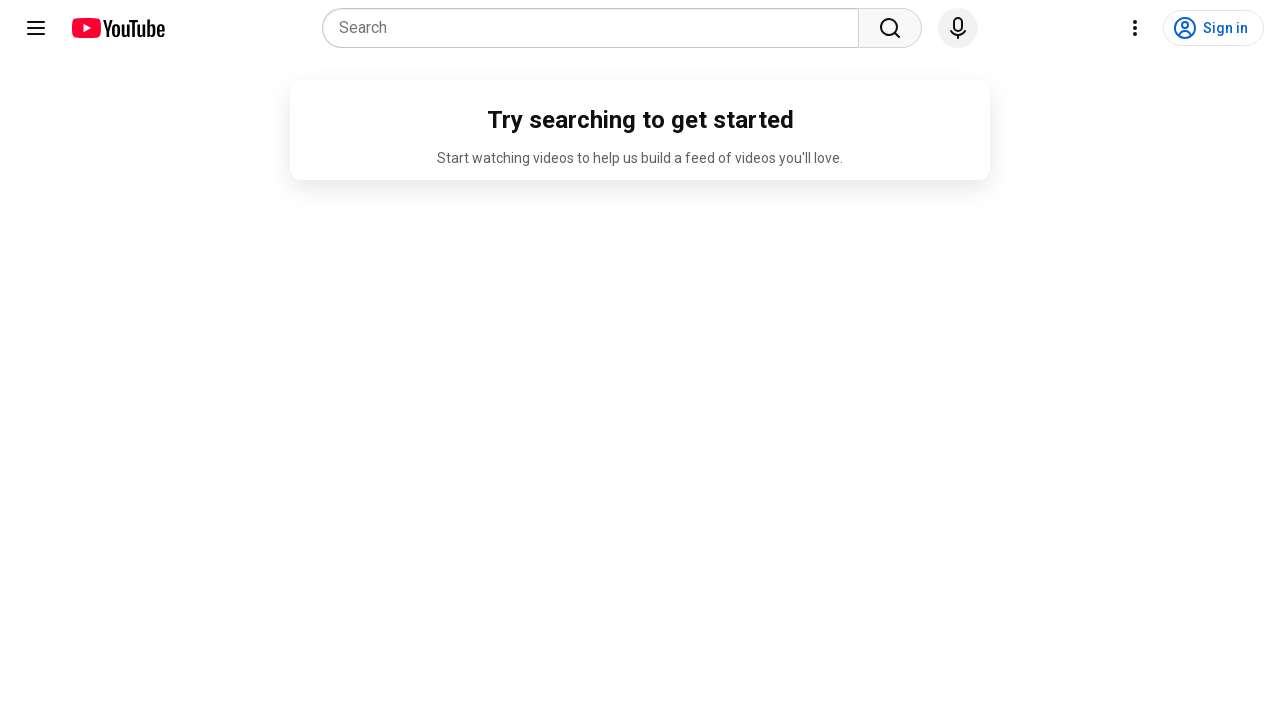

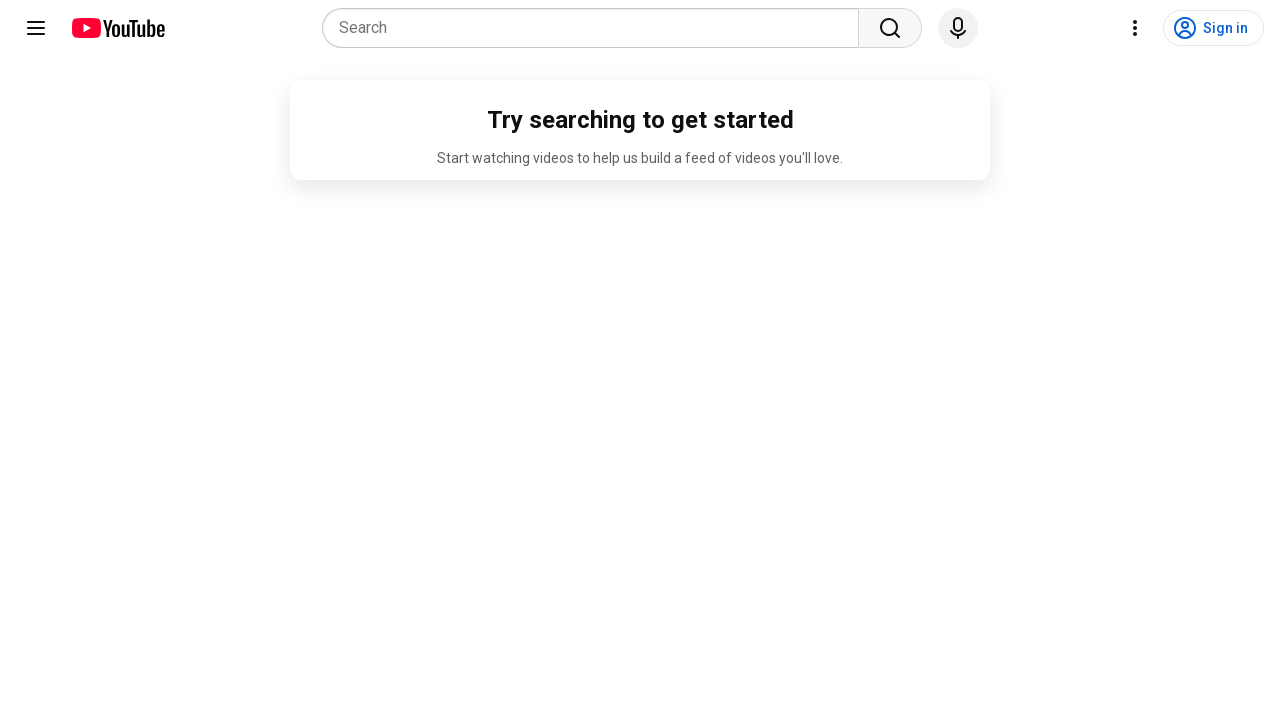